Tests the train search functionality on erail.in by selecting date-only option, entering source station (Chennai Beach JN) and destination station (Bangalore Cant), then waiting for the train list results to appear.

Starting URL: https://erail.in/

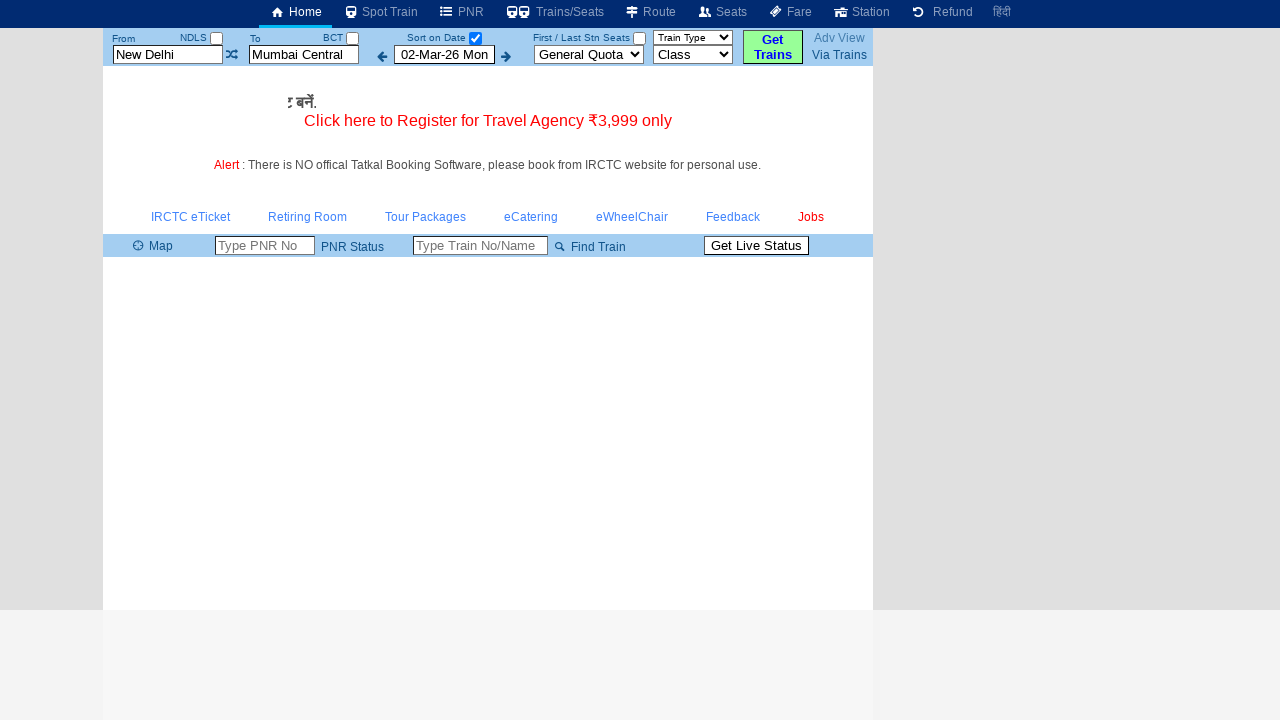

Clicked date-only checkbox at (475, 38) on #chkSelectDateOnly
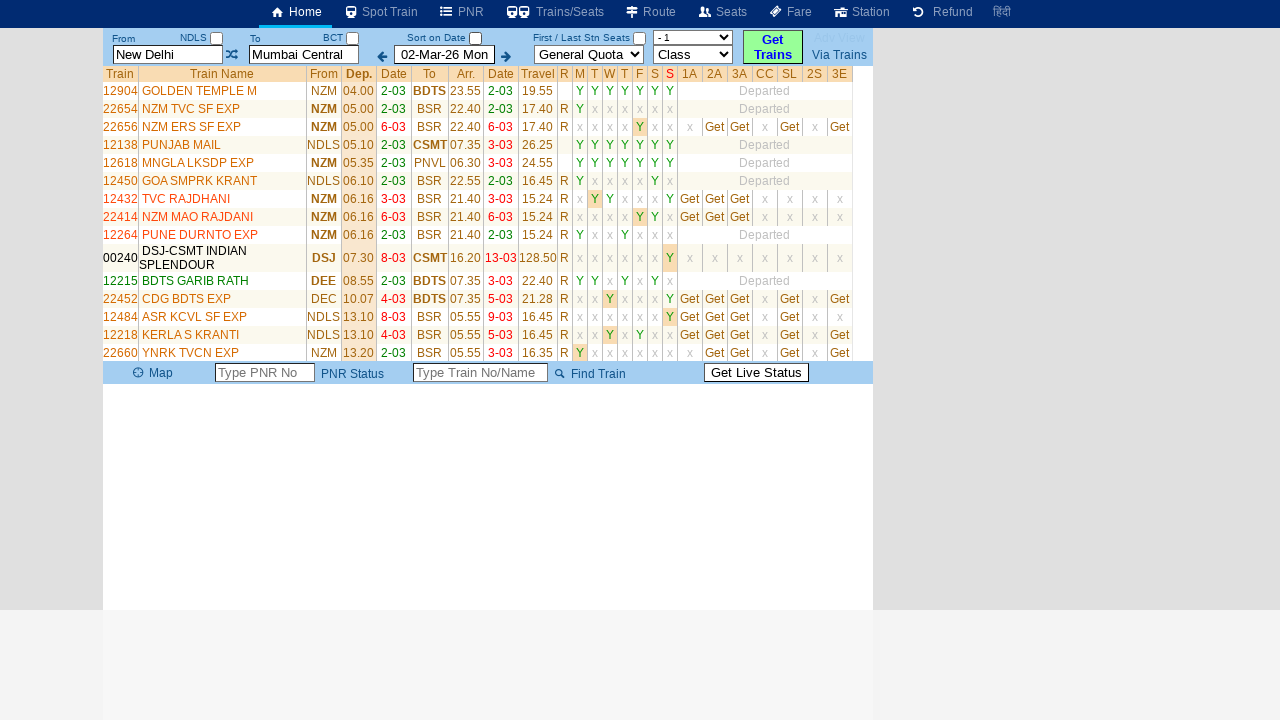

Cleared source station field on #txtStationFrom
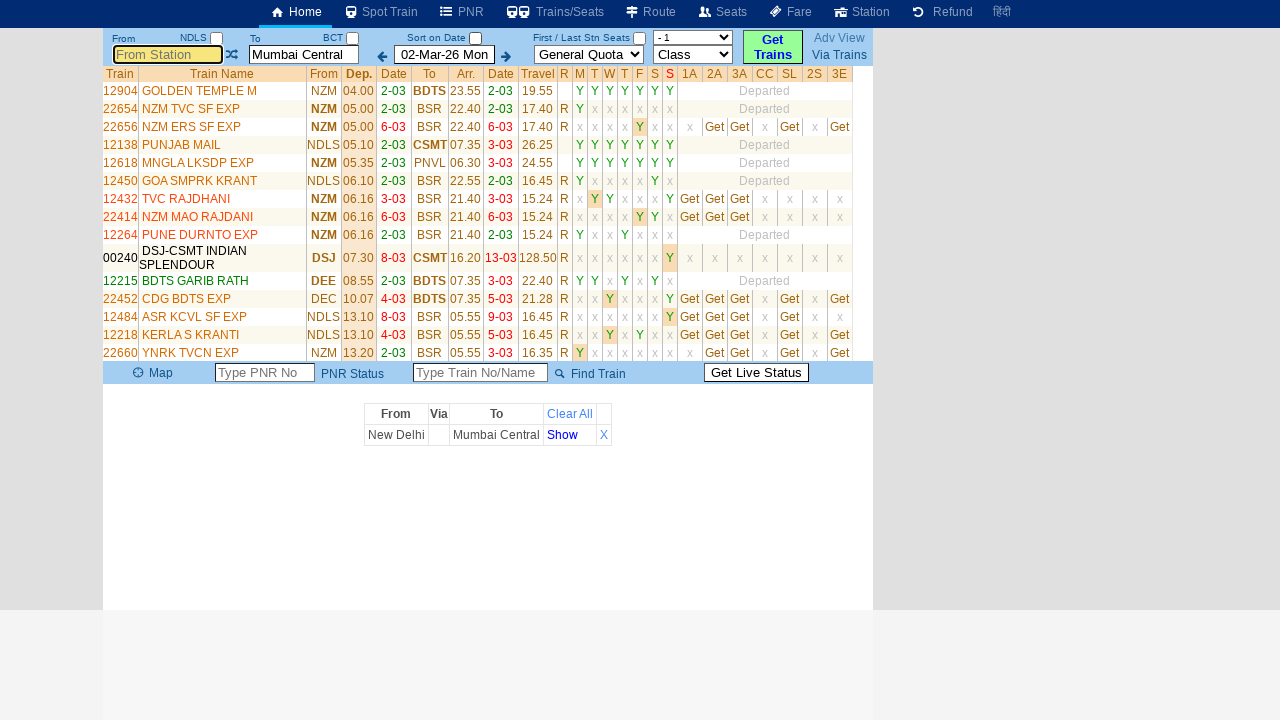

Entered source station 'Chennai Beach JN' on #txtStationFrom
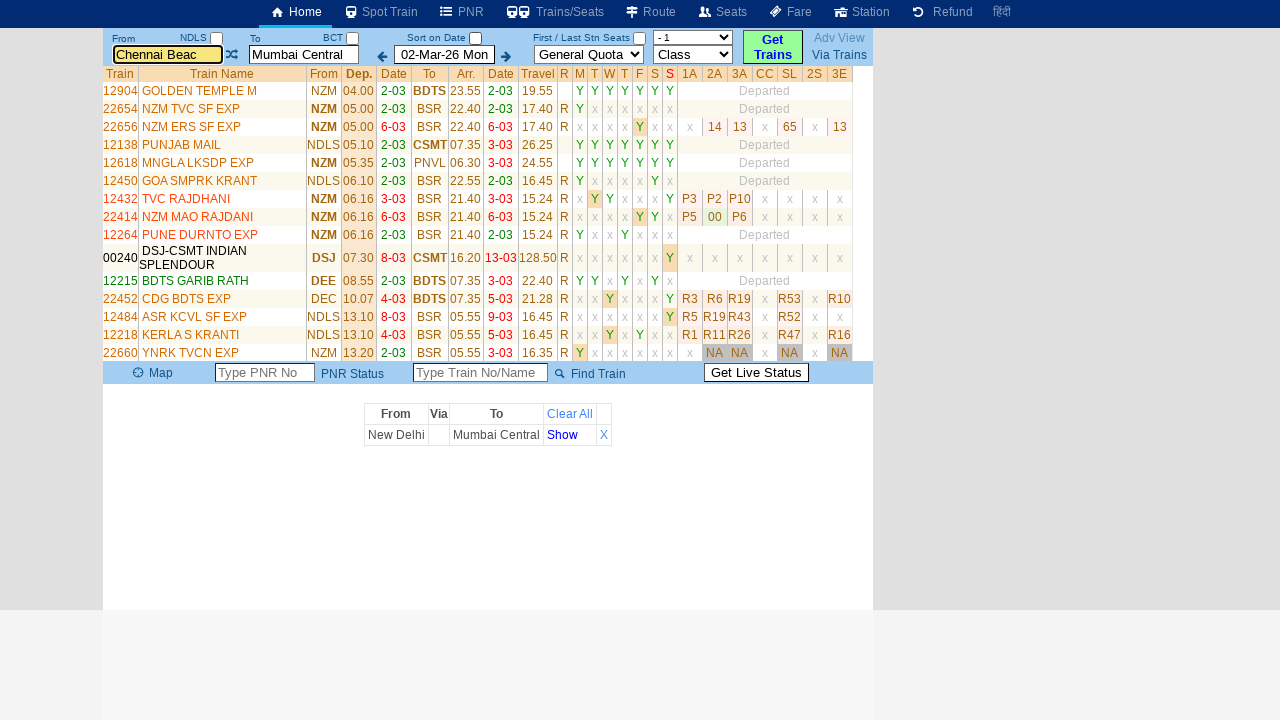

Pressed ArrowDown to select source station from dropdown
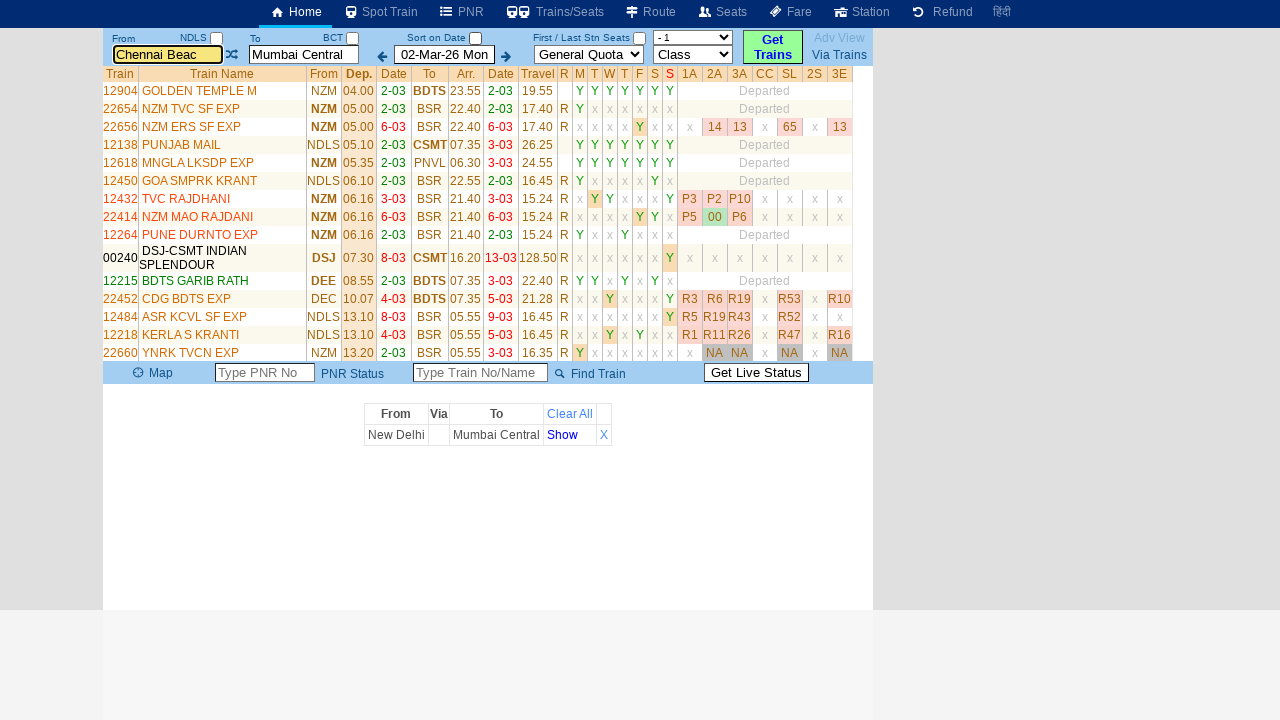

Pressed Tab to confirm source station selection
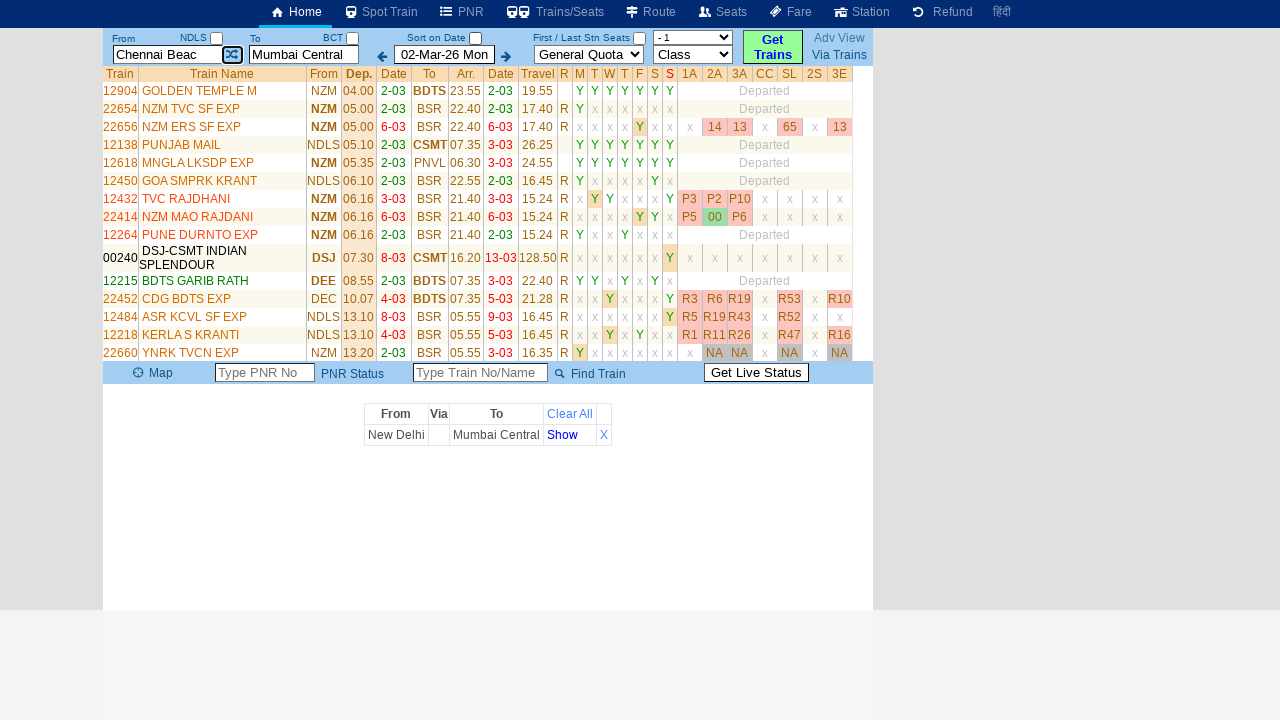

Cleared destination station field on #txtStationTo
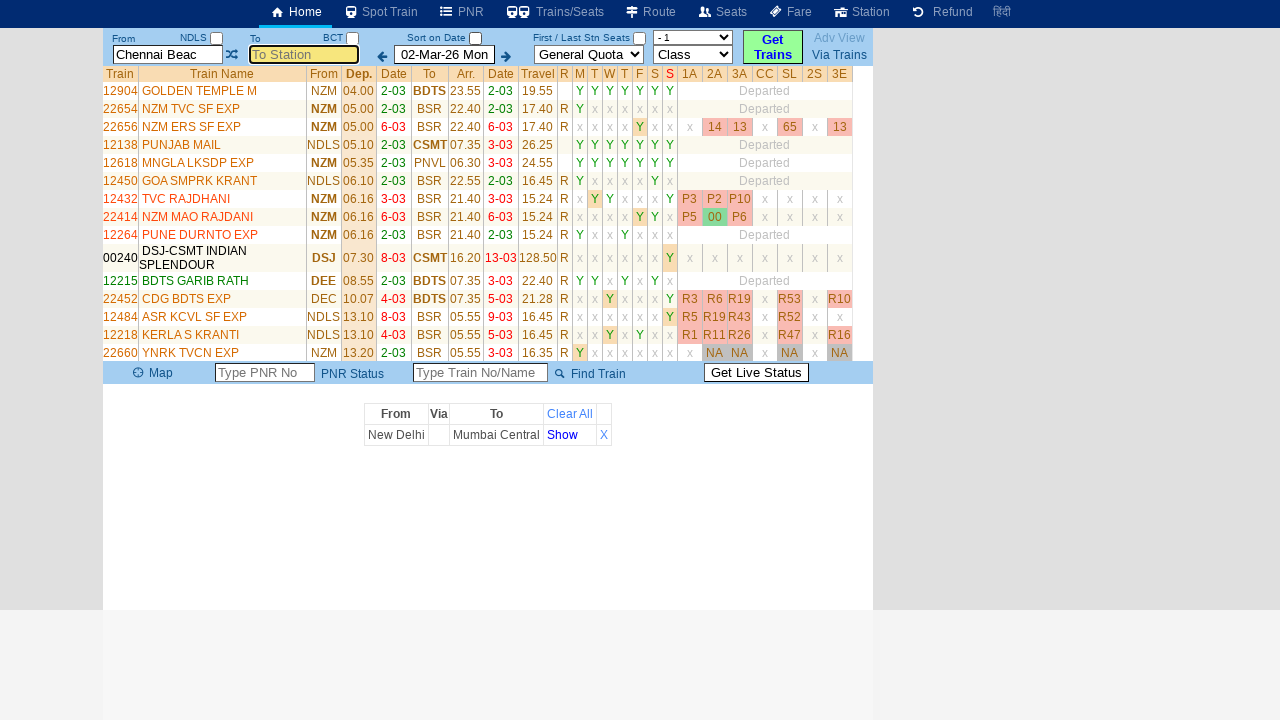

Entered destination station 'Bangalore Cant' on input[title='Enter DESTINATION station code or name']
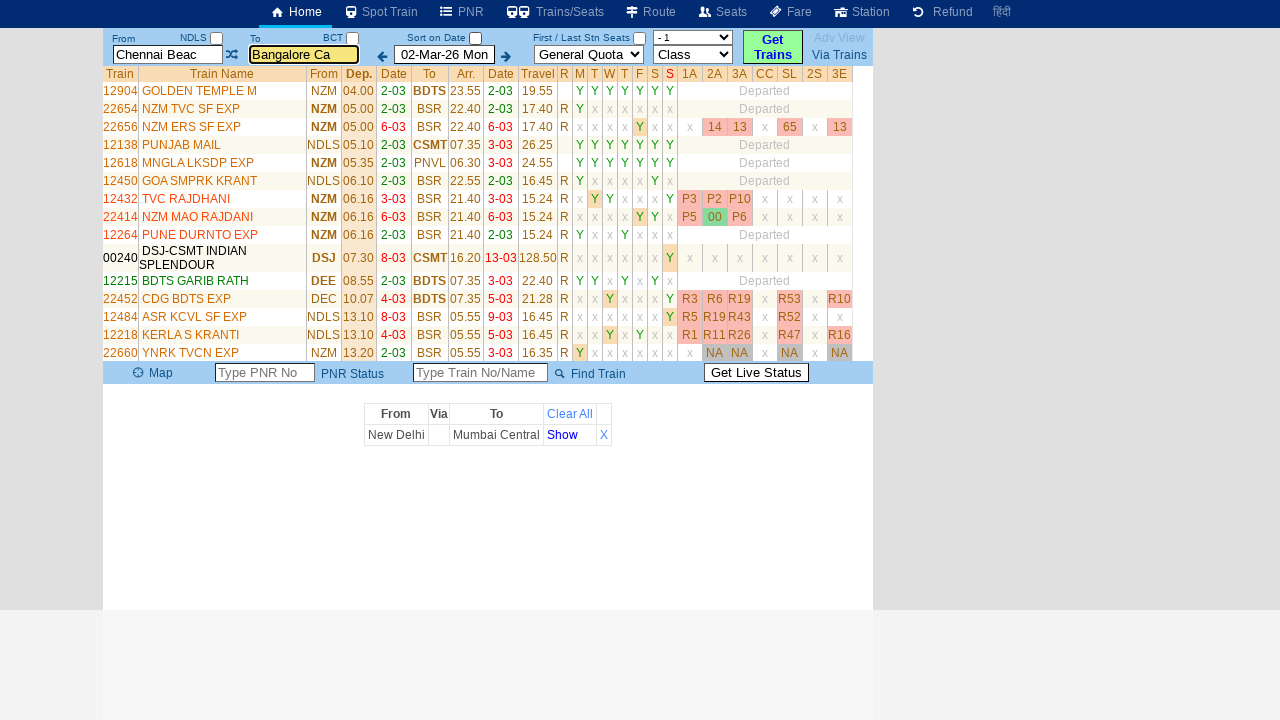

Pressed ArrowDown to select destination station from dropdown
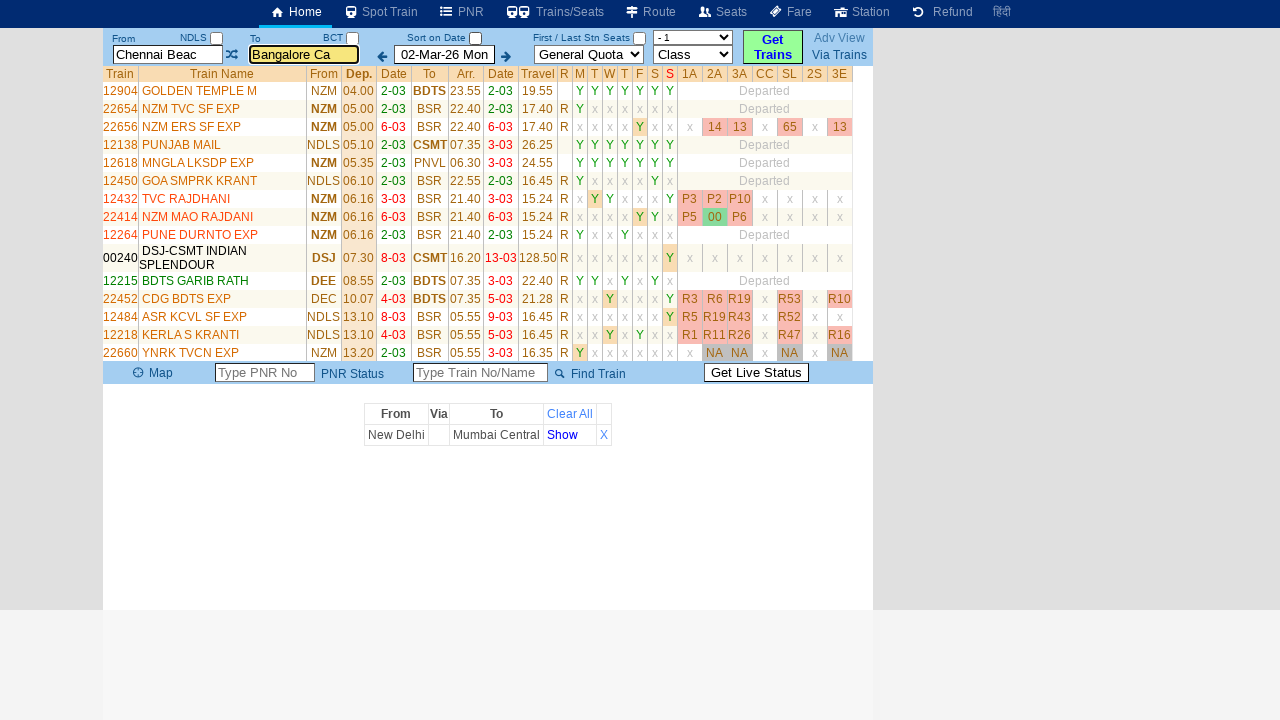

Pressed Tab to confirm destination station selection
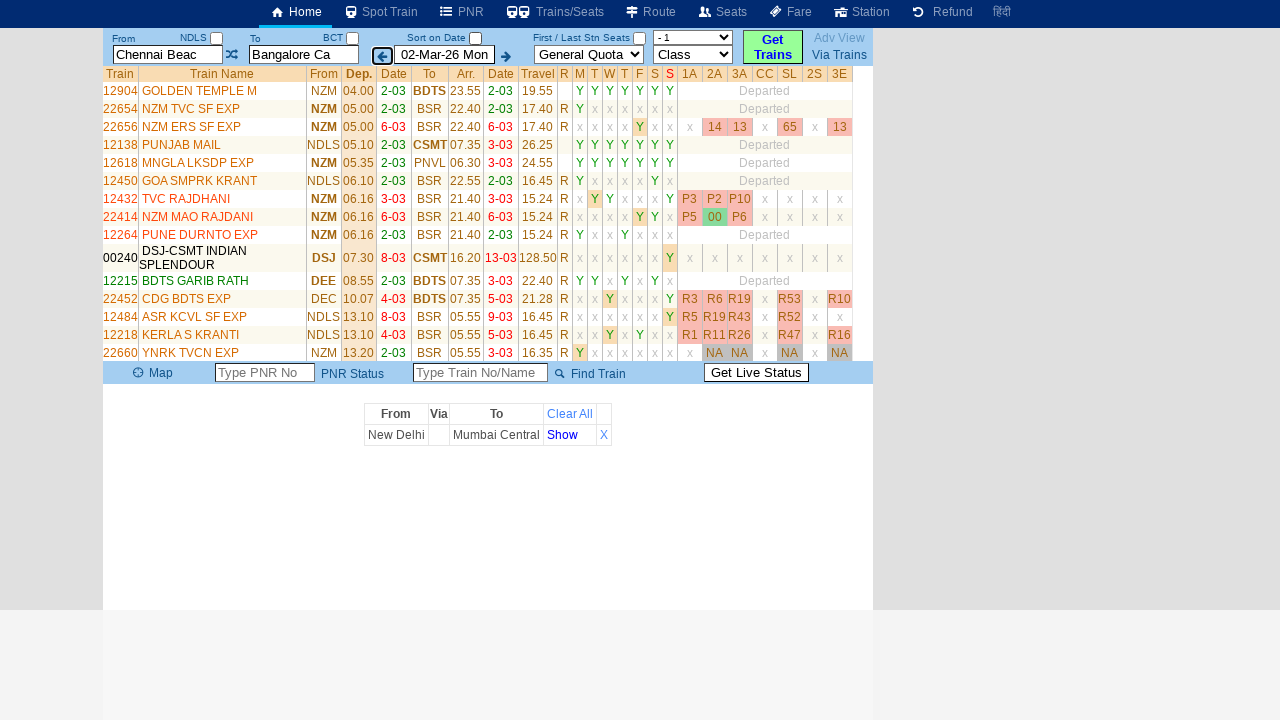

Train list results table loaded successfully
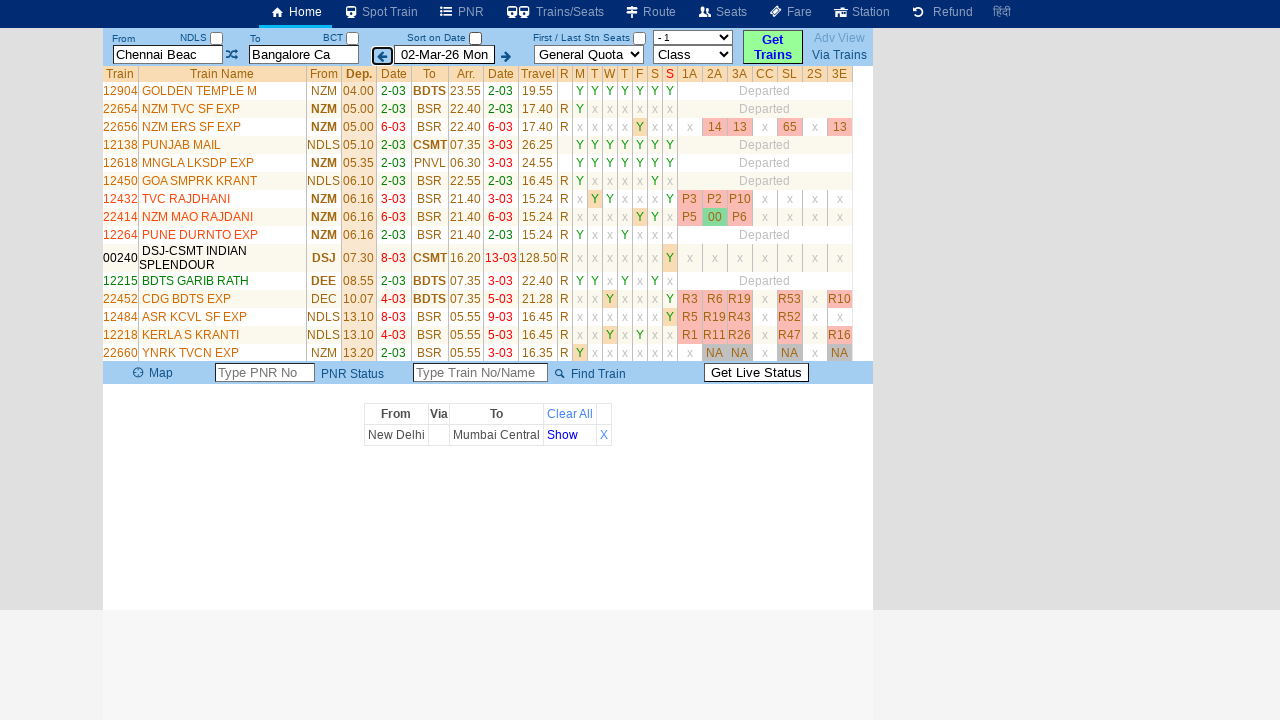

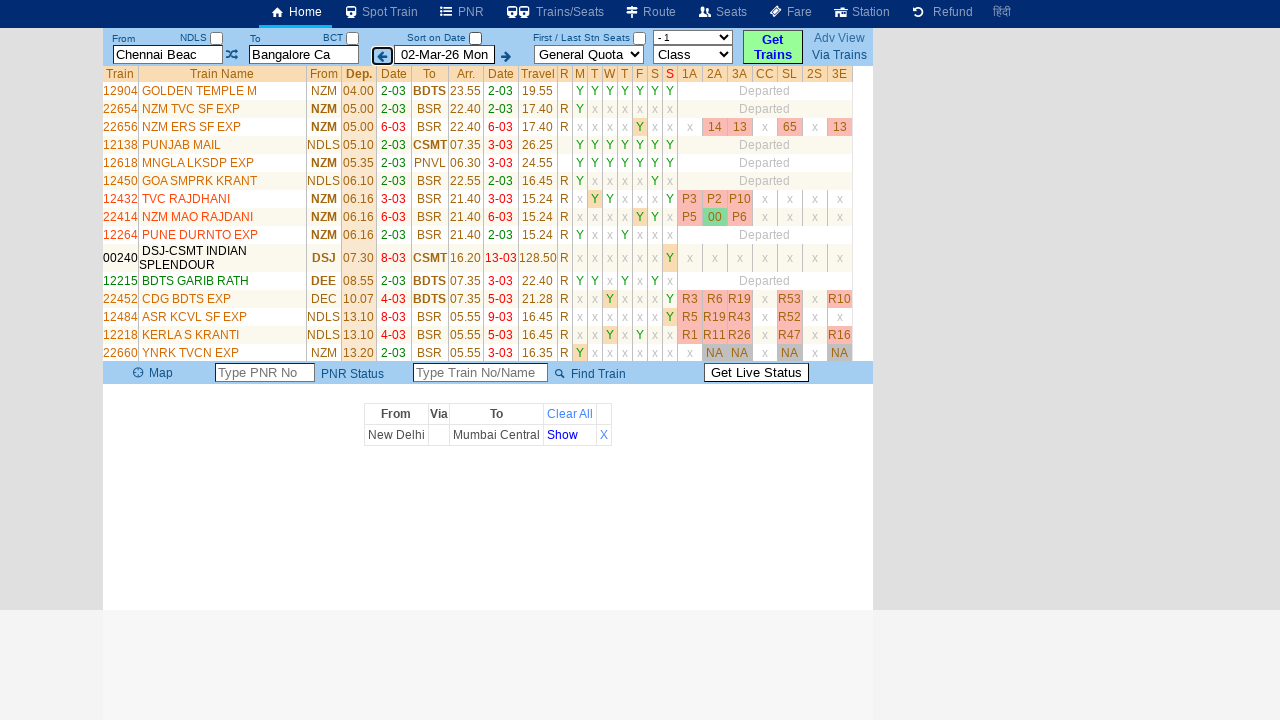